Navigates to WiseQuarter homepage and verifies that the URL contains "wisequarter"

Starting URL: https://wisequarter.com/

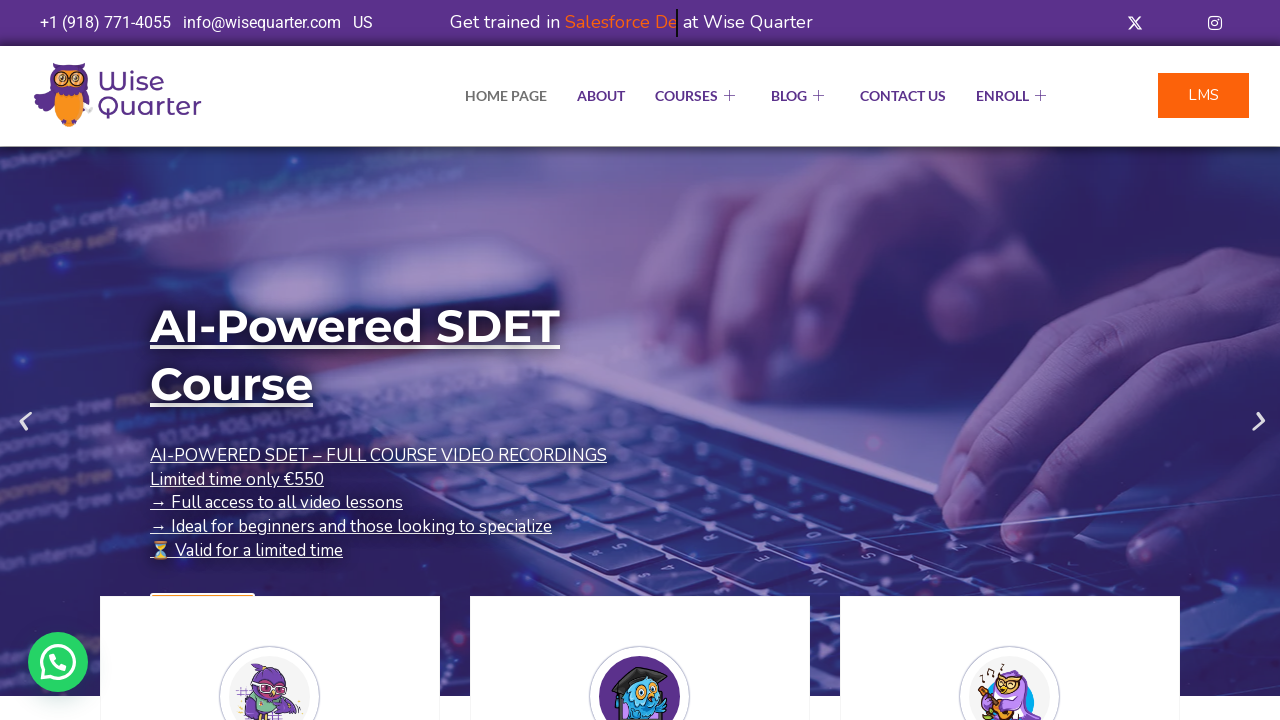

Navigated to WiseQuarter homepage at https://wisequarter.com/
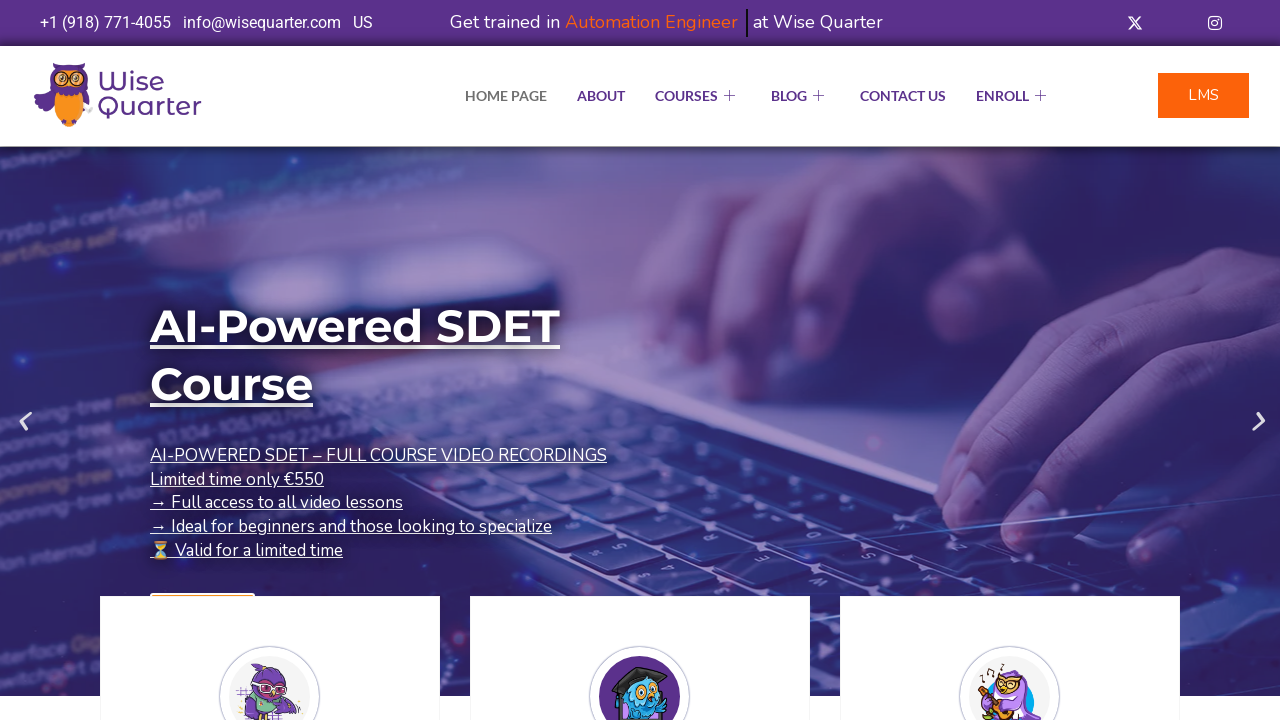

Retrieved current URL
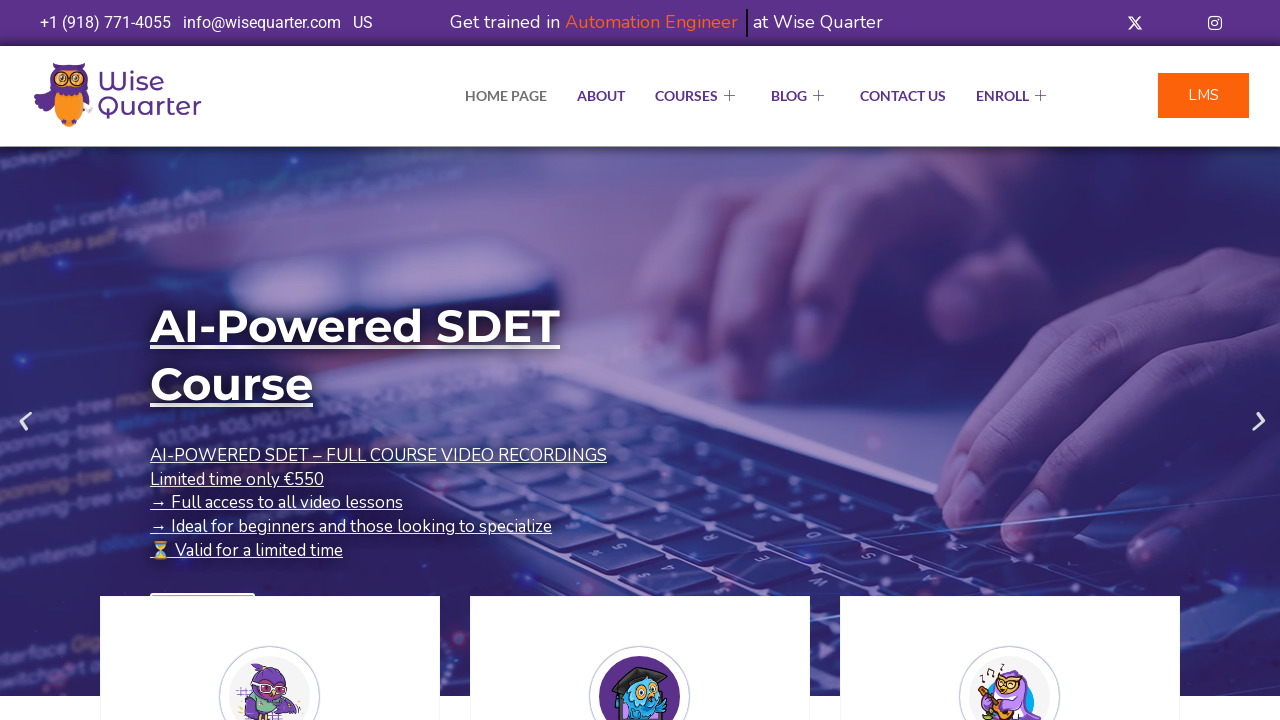

Verified that URL contains 'wisequarter'
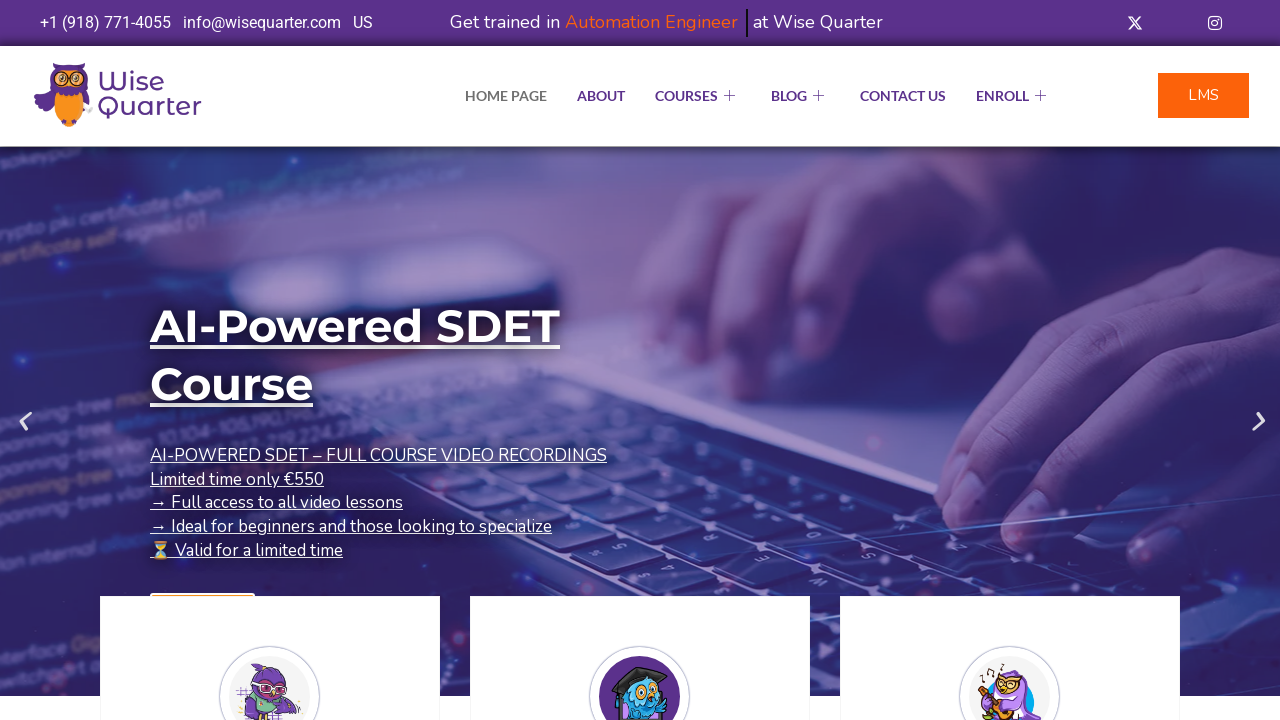

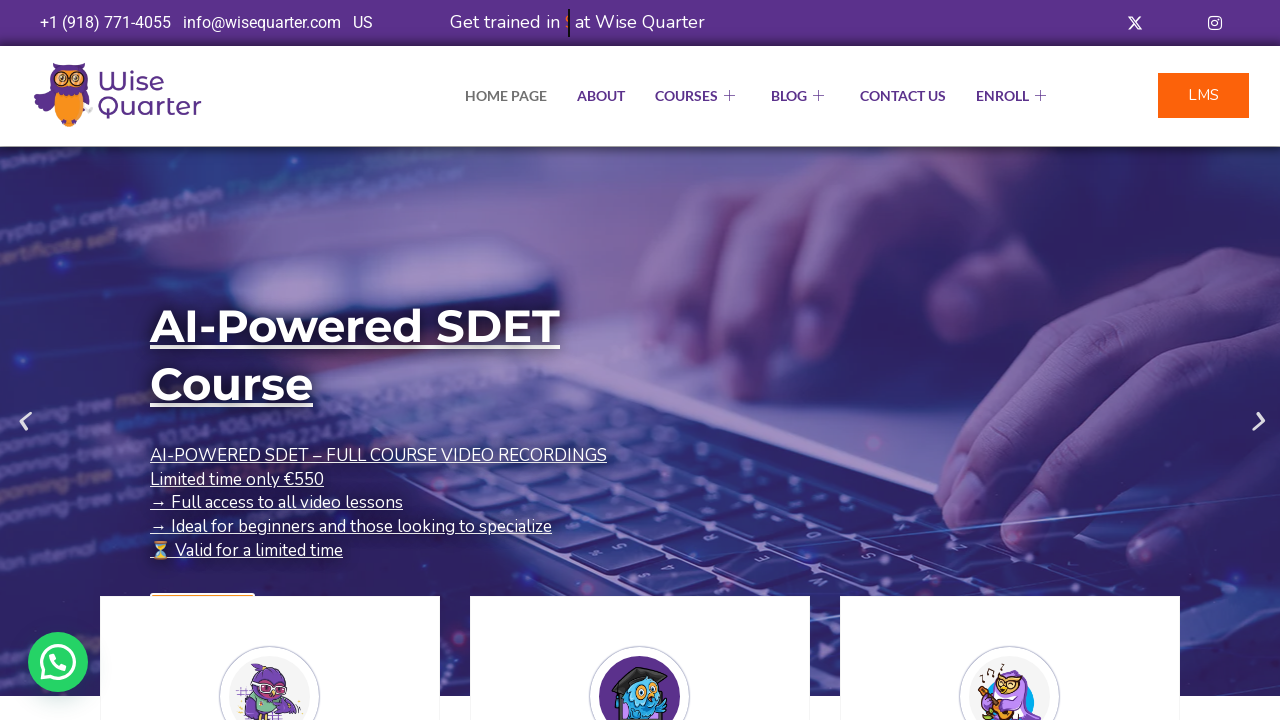